Tests an e-commerce grocery site by adding multiple items to cart with increased quantities, then proceeds to checkout and applies a promo code

Starting URL: https://rahulshettyacademy.com/seleniumPractise/#/

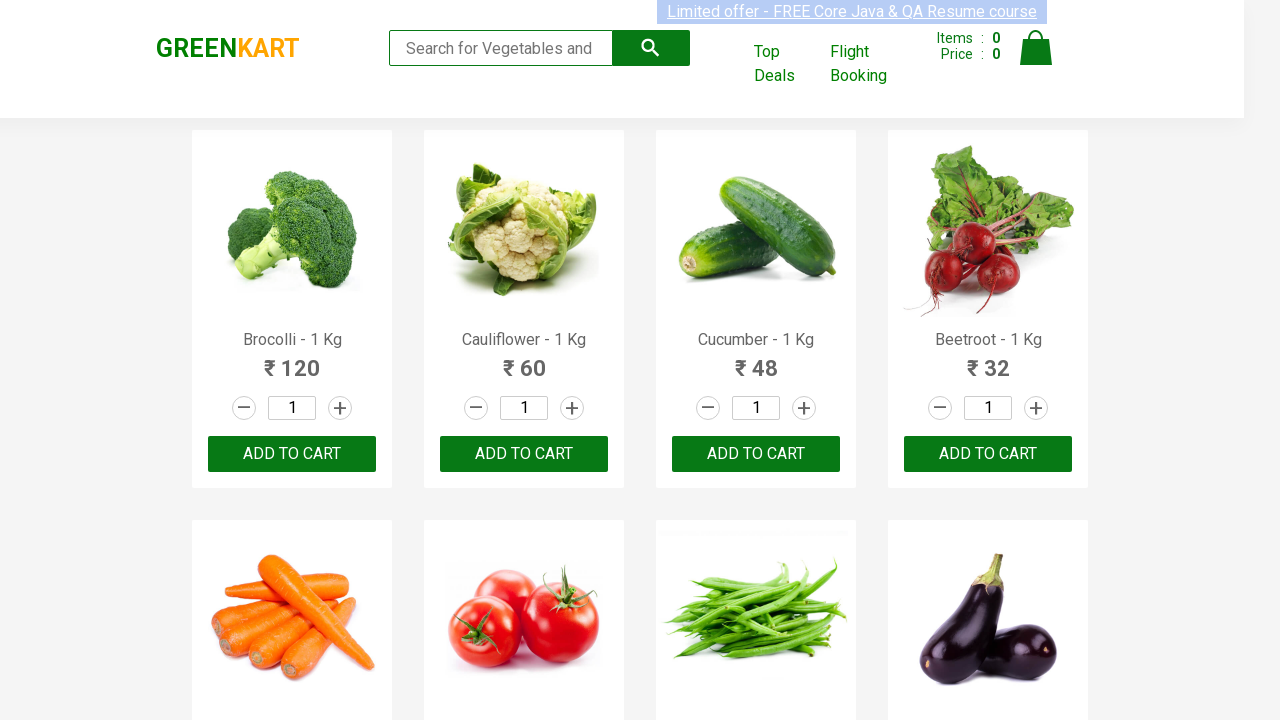

Retrieved all product names from the page
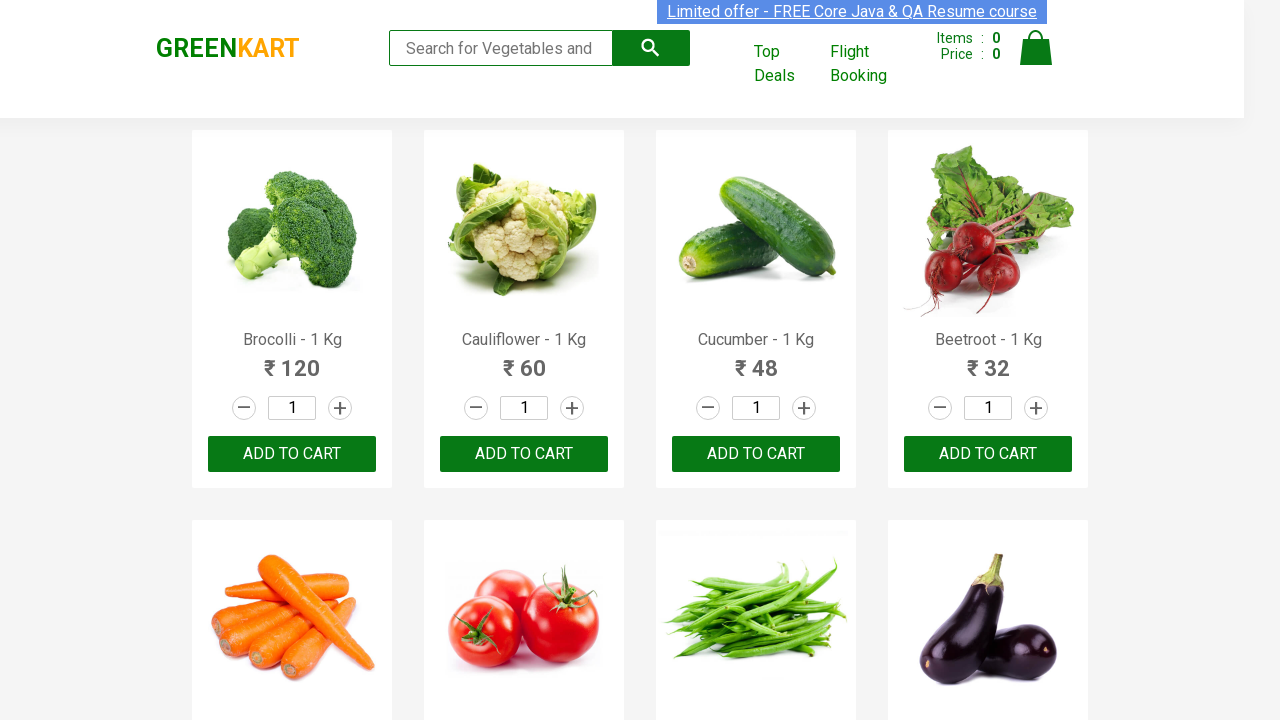

Incremented Cucumber quantity (increment 1/3) at (804, 408) on a.increment >> nth=2
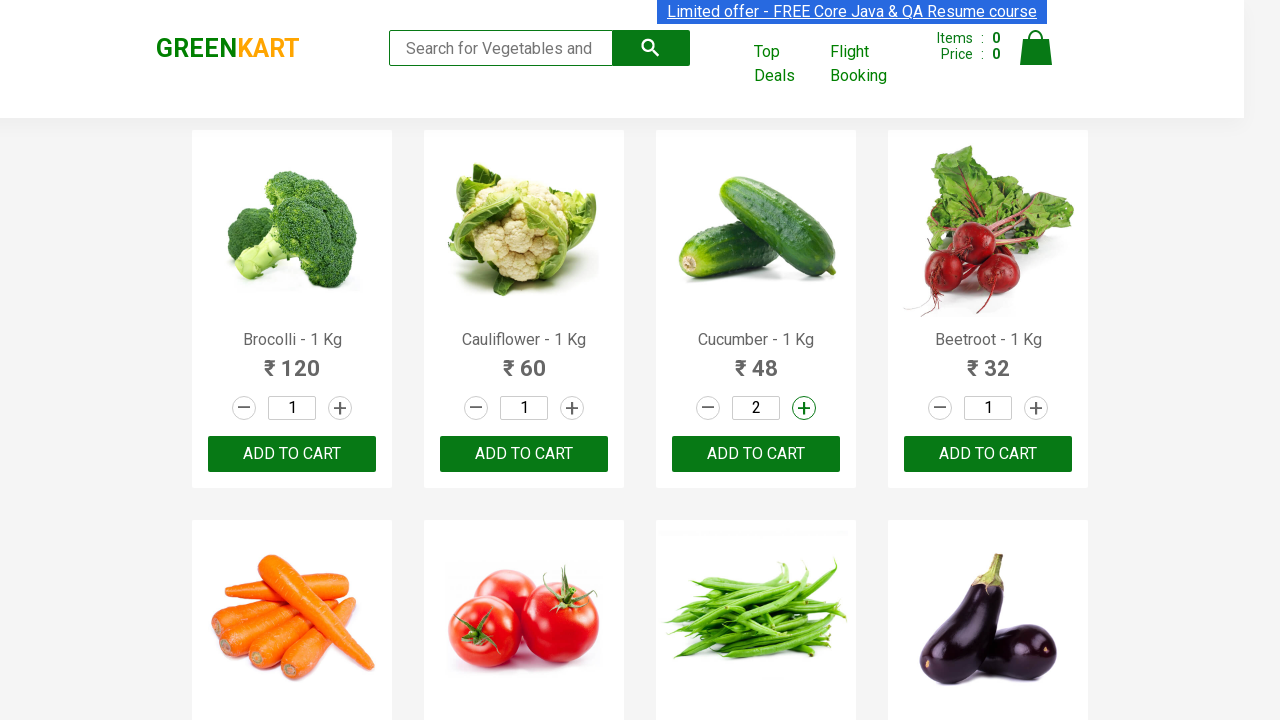

Incremented Cucumber quantity (increment 2/3) at (804, 408) on a.increment >> nth=2
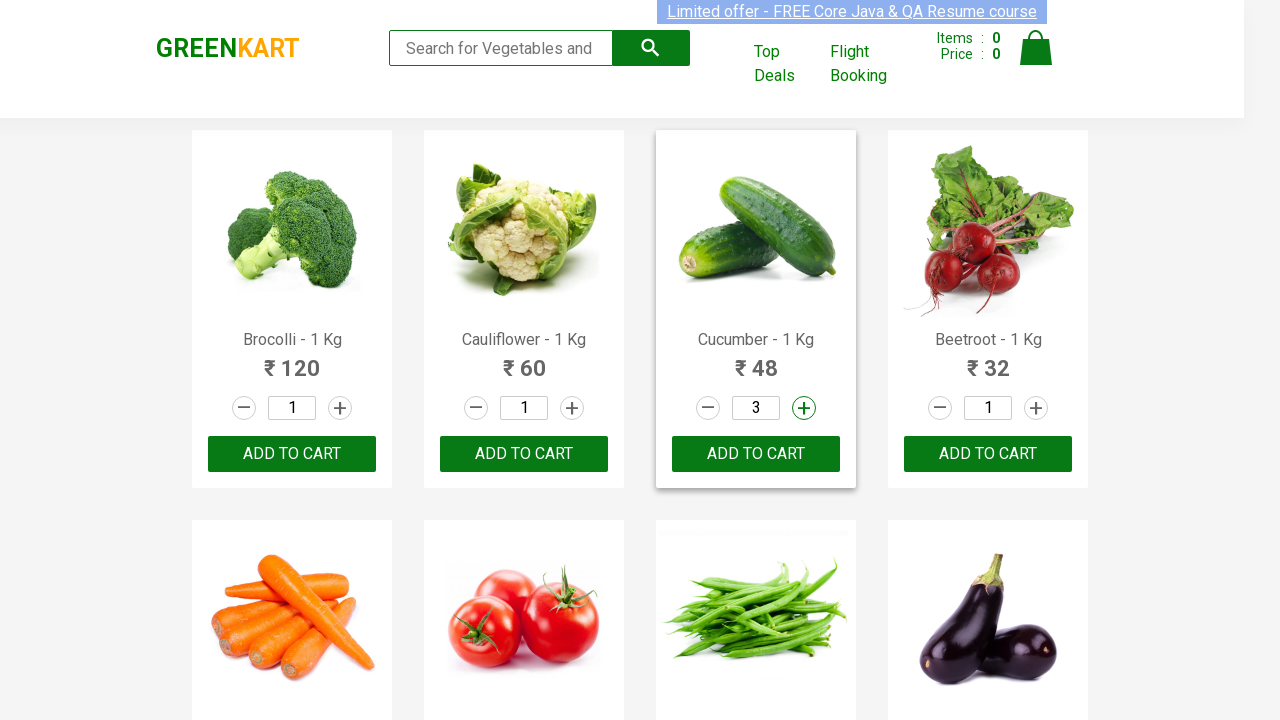

Incremented Cucumber quantity (increment 3/3) at (804, 408) on a.increment >> nth=2
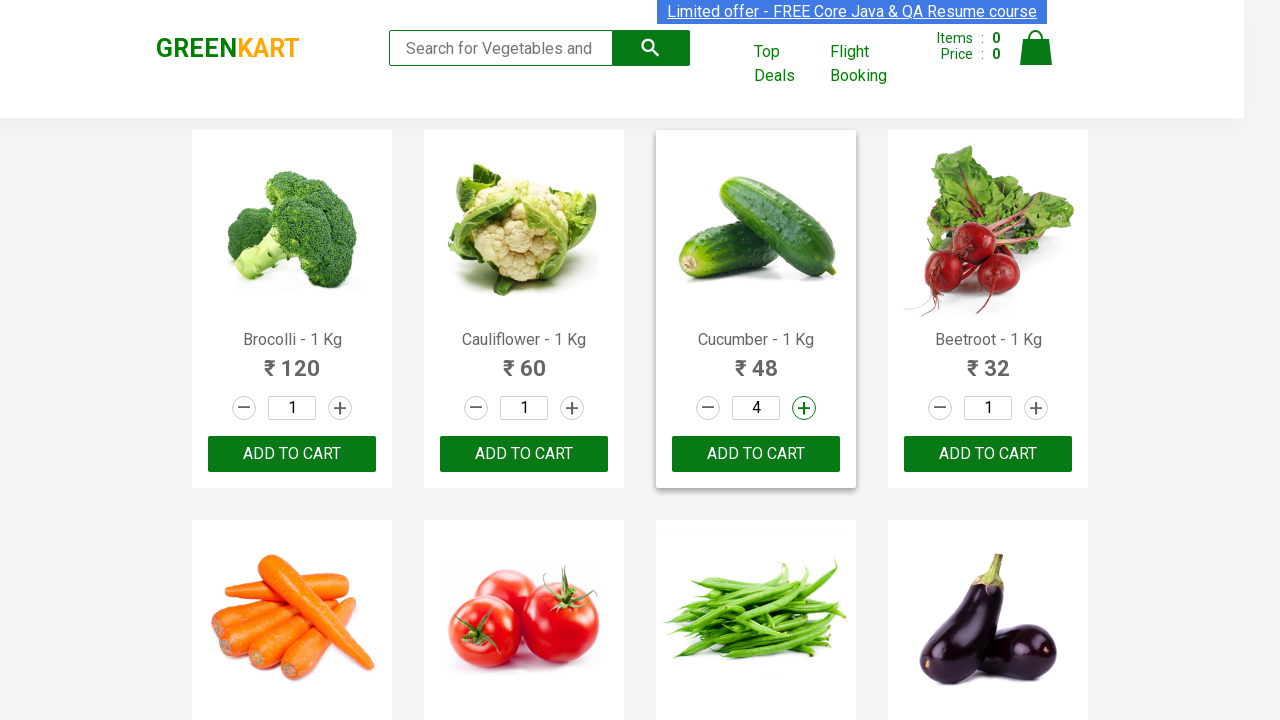

Added Cucumber (quantity 4) to cart at (756, 454) on xpath=//button[text()='ADD TO CART'] >> nth=2
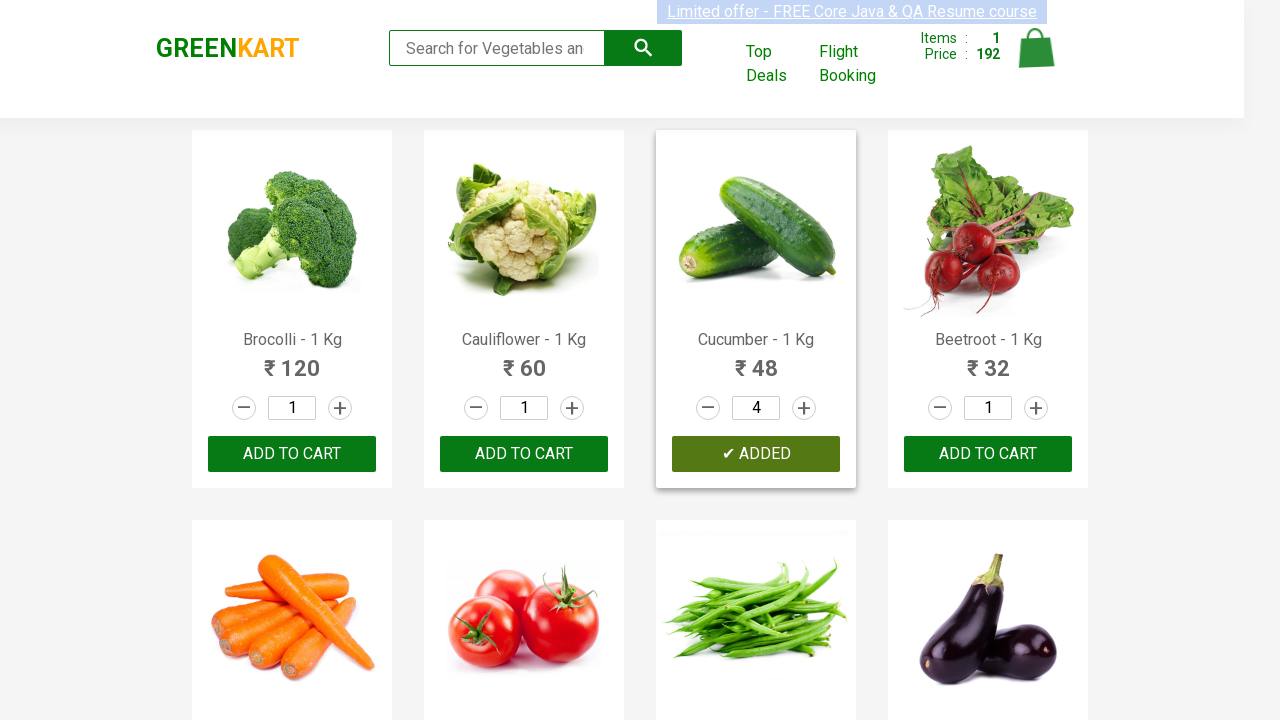

Retrieved product names for first batch (Beetroot, Carrot, Tomato)
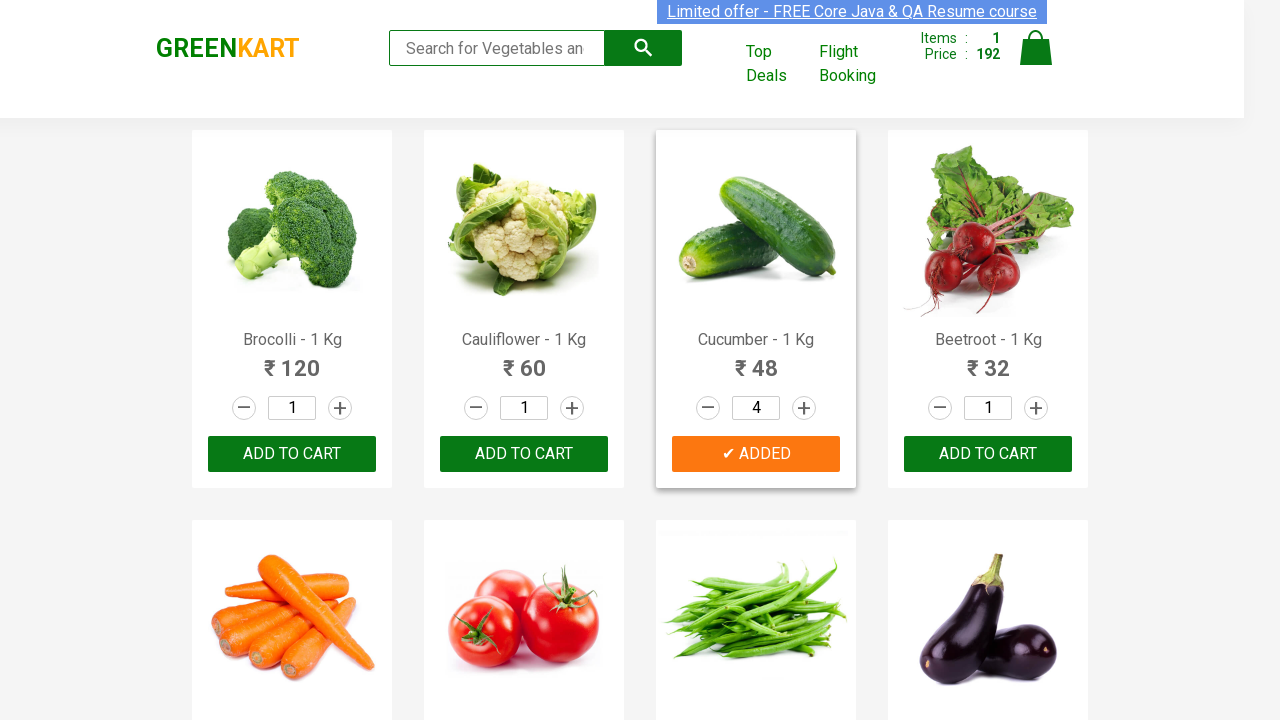

Incremented Beetroot quantity (increment 1/3) at (1036, 408) on a.increment >> nth=3
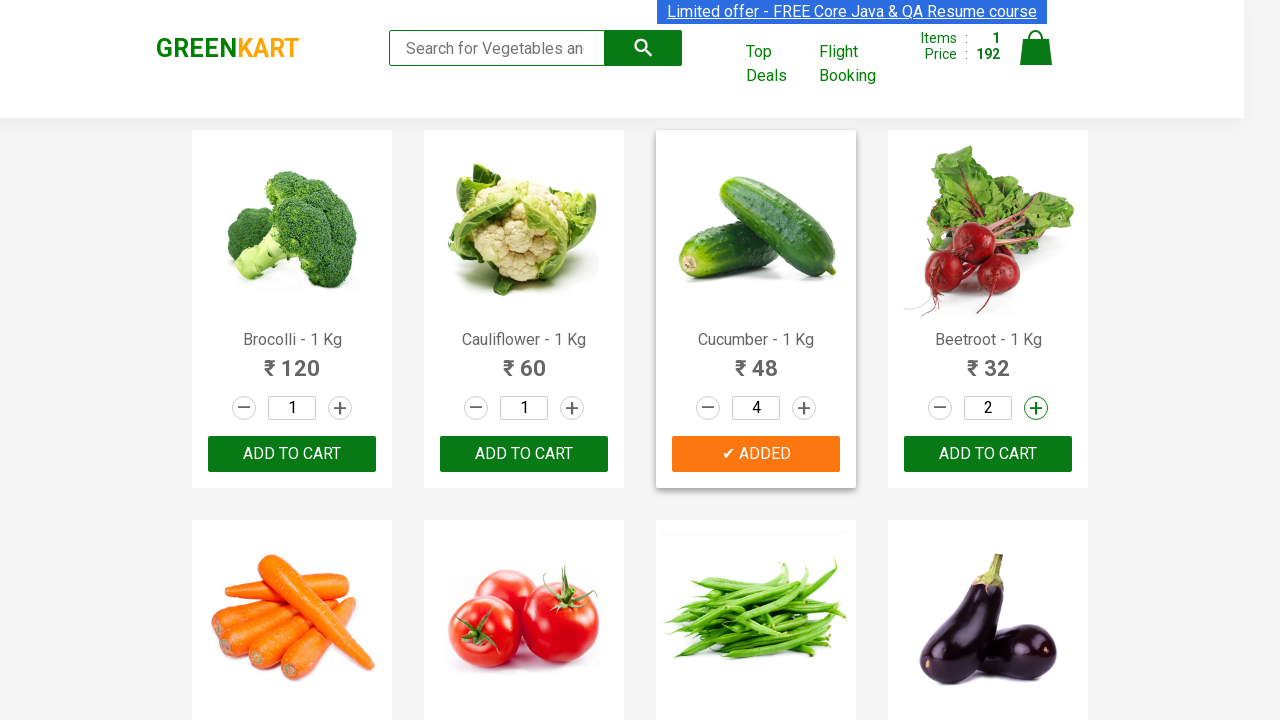

Incremented Beetroot quantity (increment 2/3) at (1036, 408) on a.increment >> nth=3
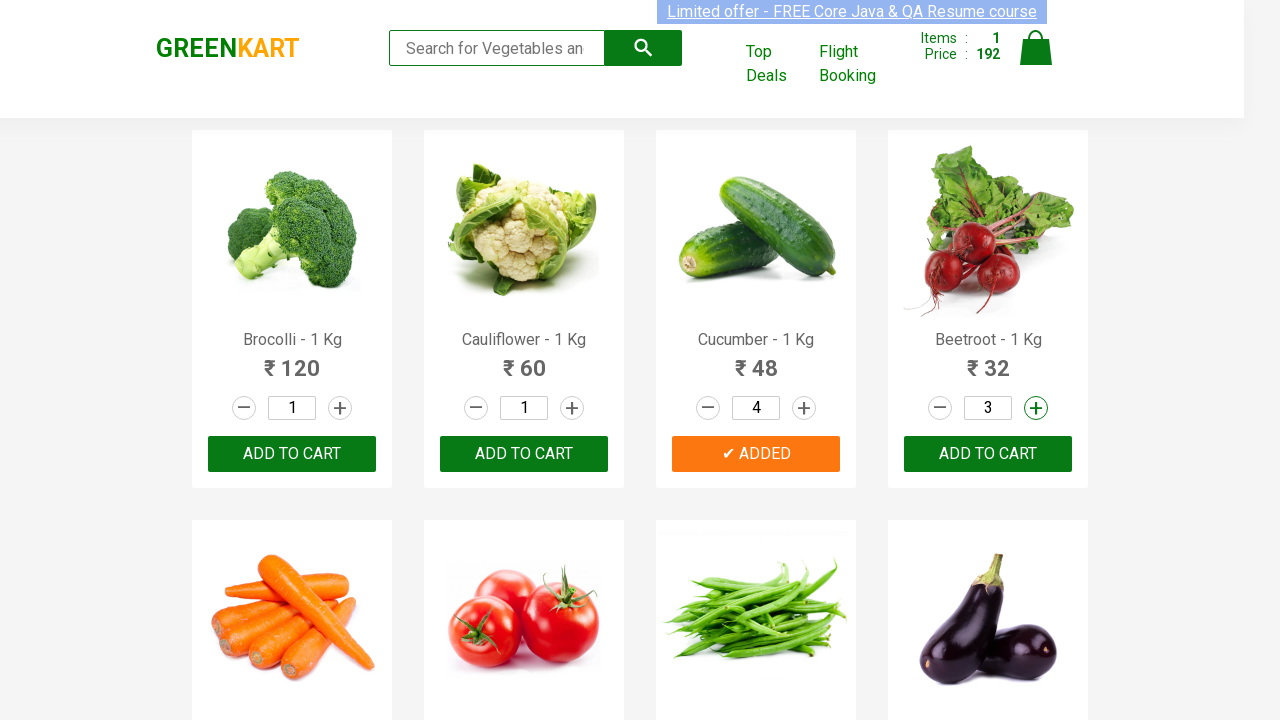

Incremented Beetroot quantity (increment 3/3) at (1036, 408) on a.increment >> nth=3
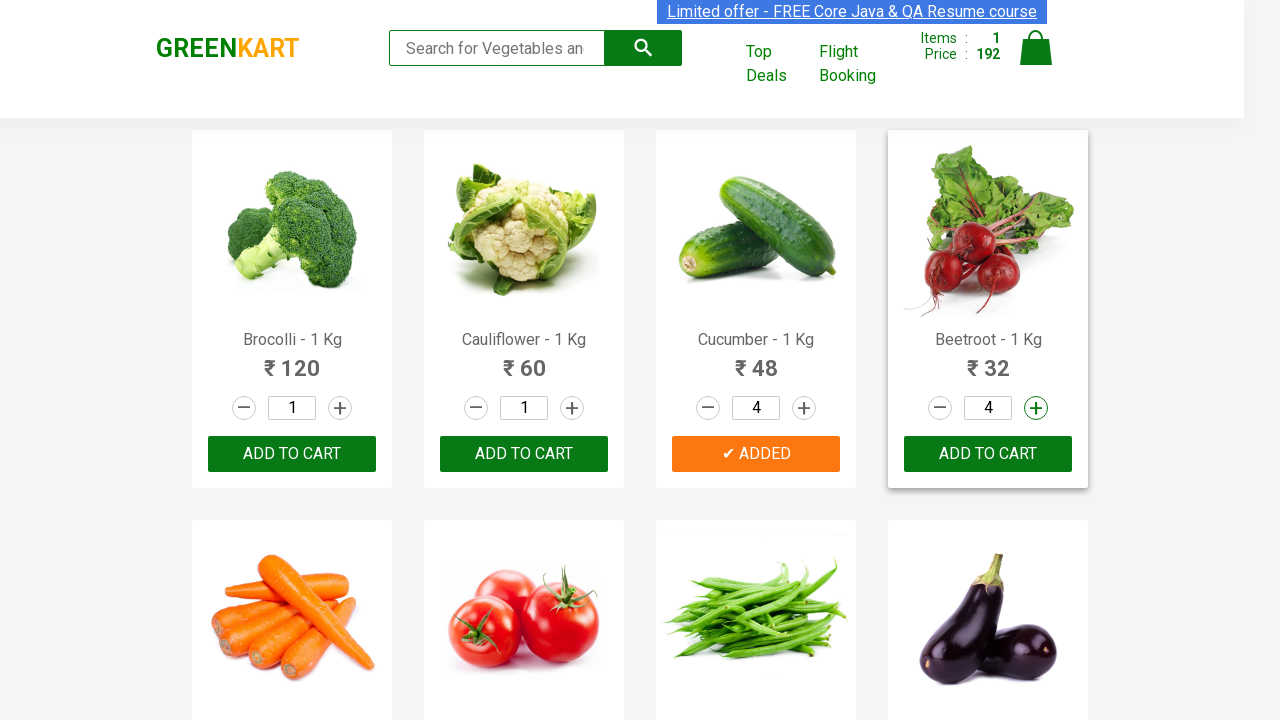

Added Beetroot (quantity 4) to cart at (988, 454) on xpath=//div[@class='product-action']/button >> nth=3
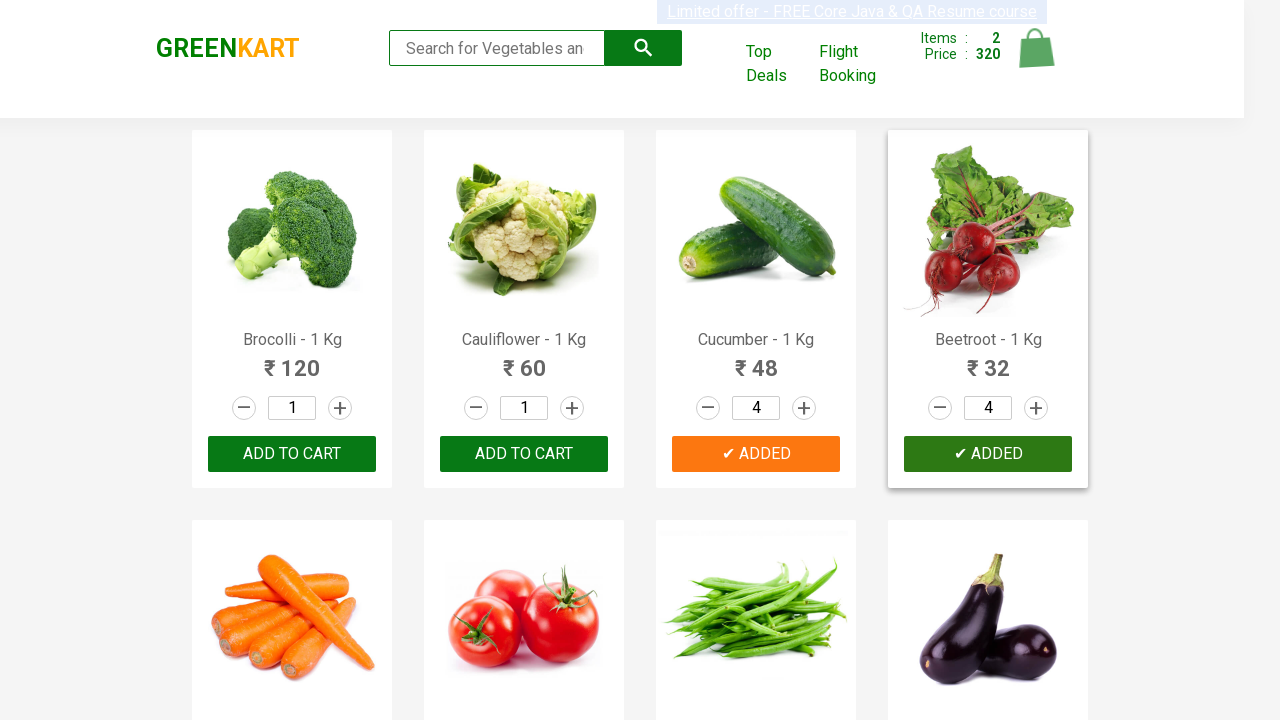

Incremented Carrot quantity (increment 1/3) at (340, 360) on a.increment >> nth=4
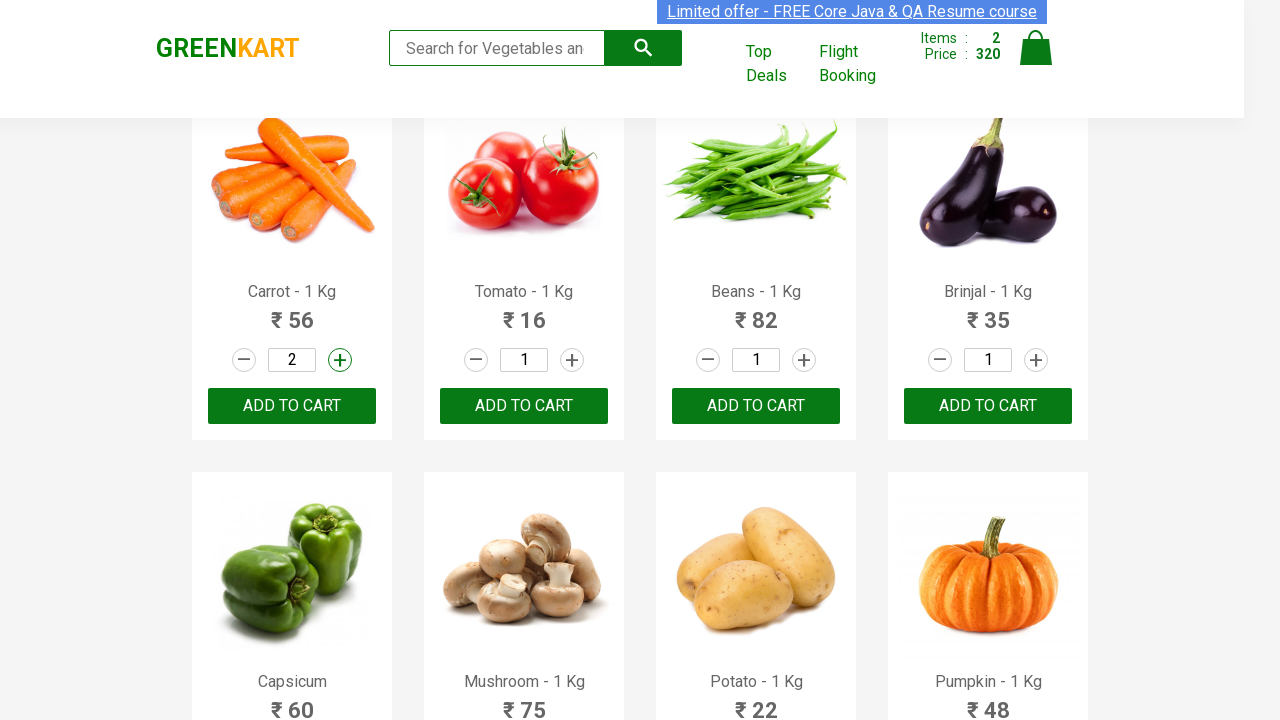

Incremented Carrot quantity (increment 2/3) at (340, 360) on a.increment >> nth=4
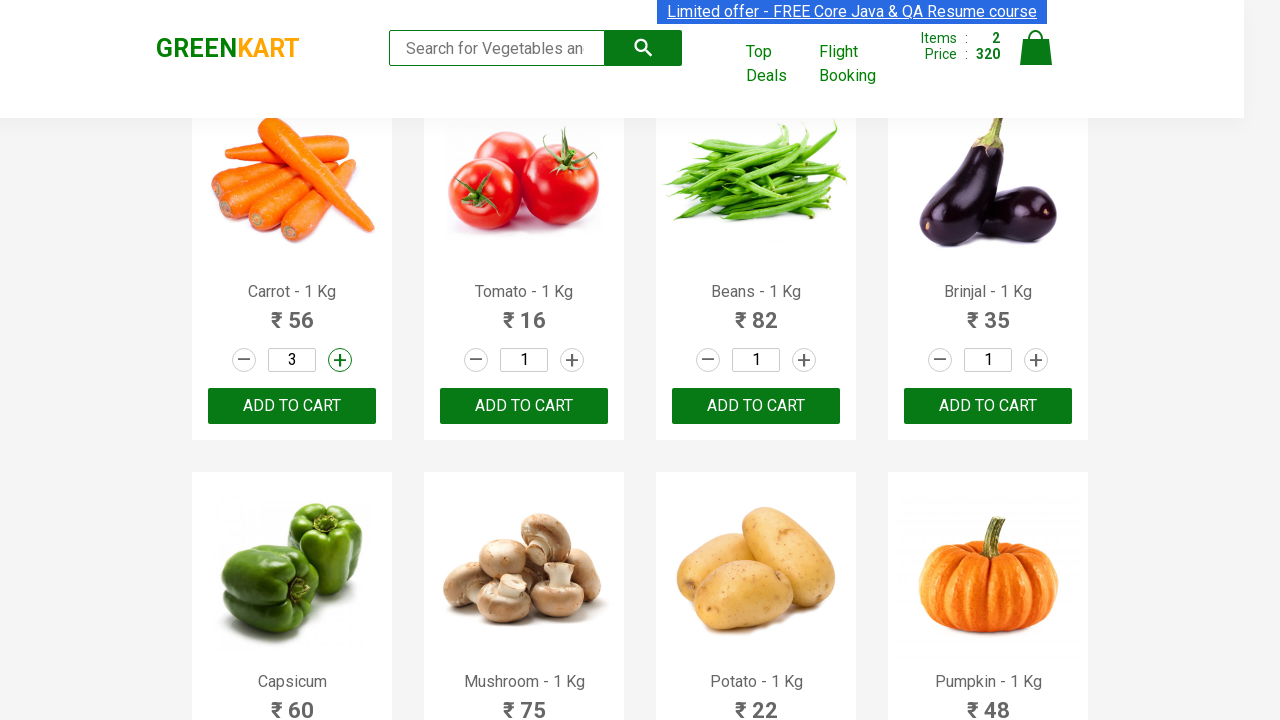

Incremented Carrot quantity (increment 3/3) at (340, 360) on a.increment >> nth=4
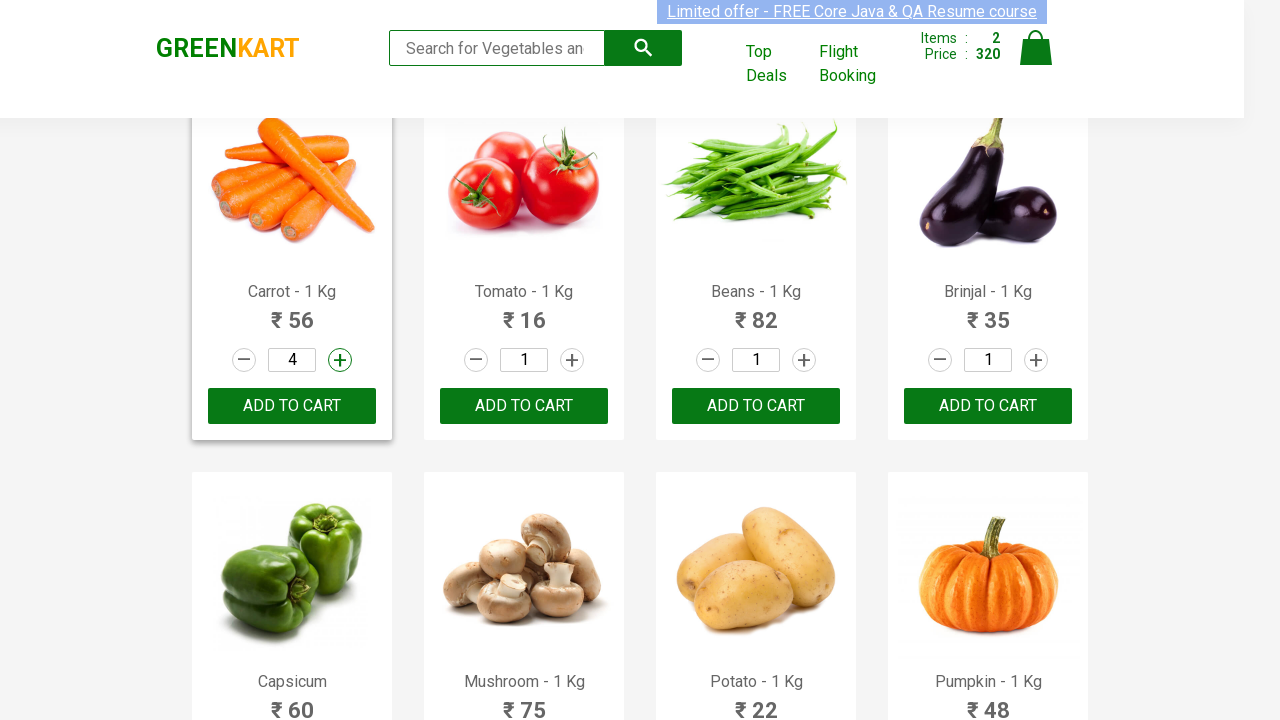

Added Carrot (quantity 4) to cart at (292, 406) on xpath=//div[@class='product-action']/button >> nth=4
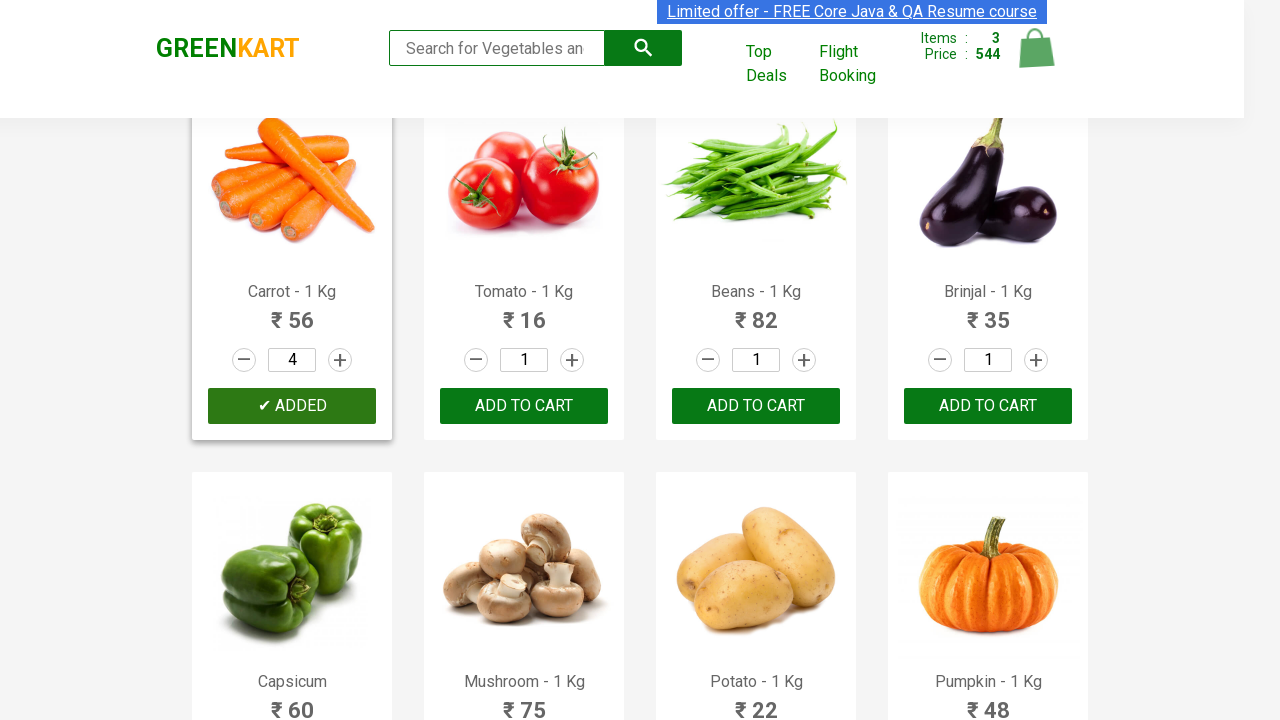

Incremented Tomato quantity (increment 1/3) at (572, 360) on a.increment >> nth=5
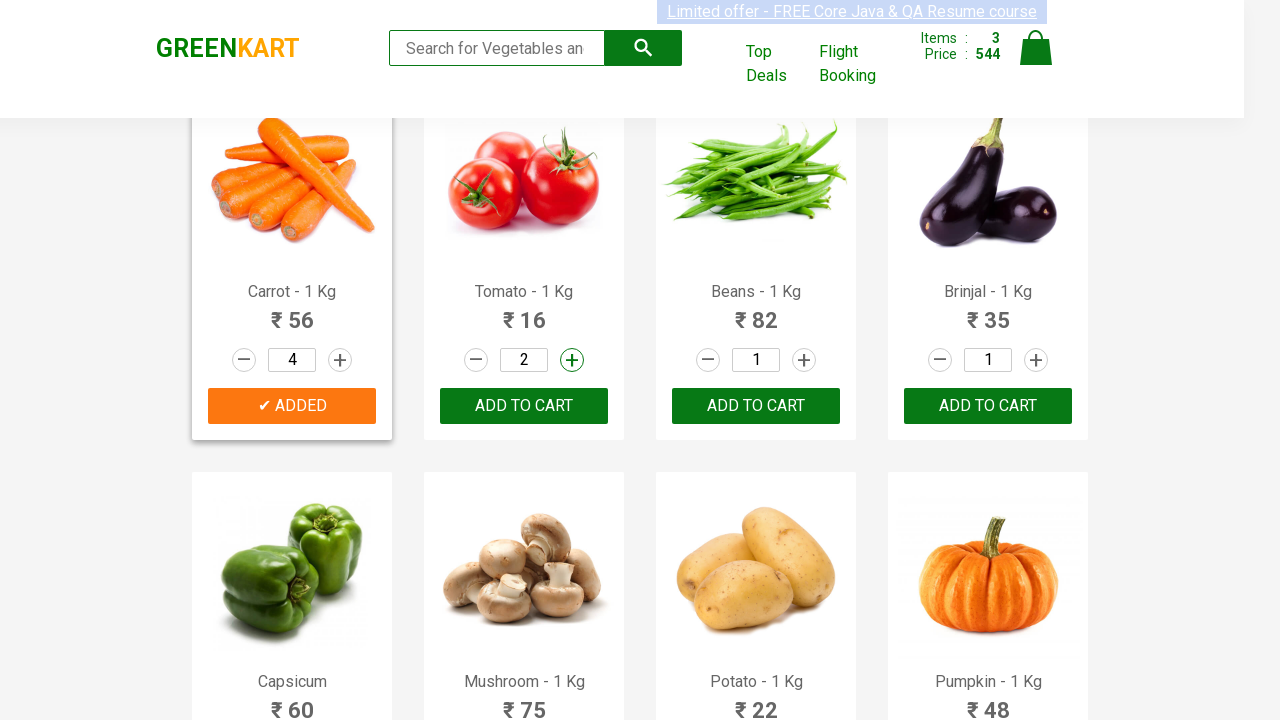

Incremented Tomato quantity (increment 2/3) at (572, 360) on a.increment >> nth=5
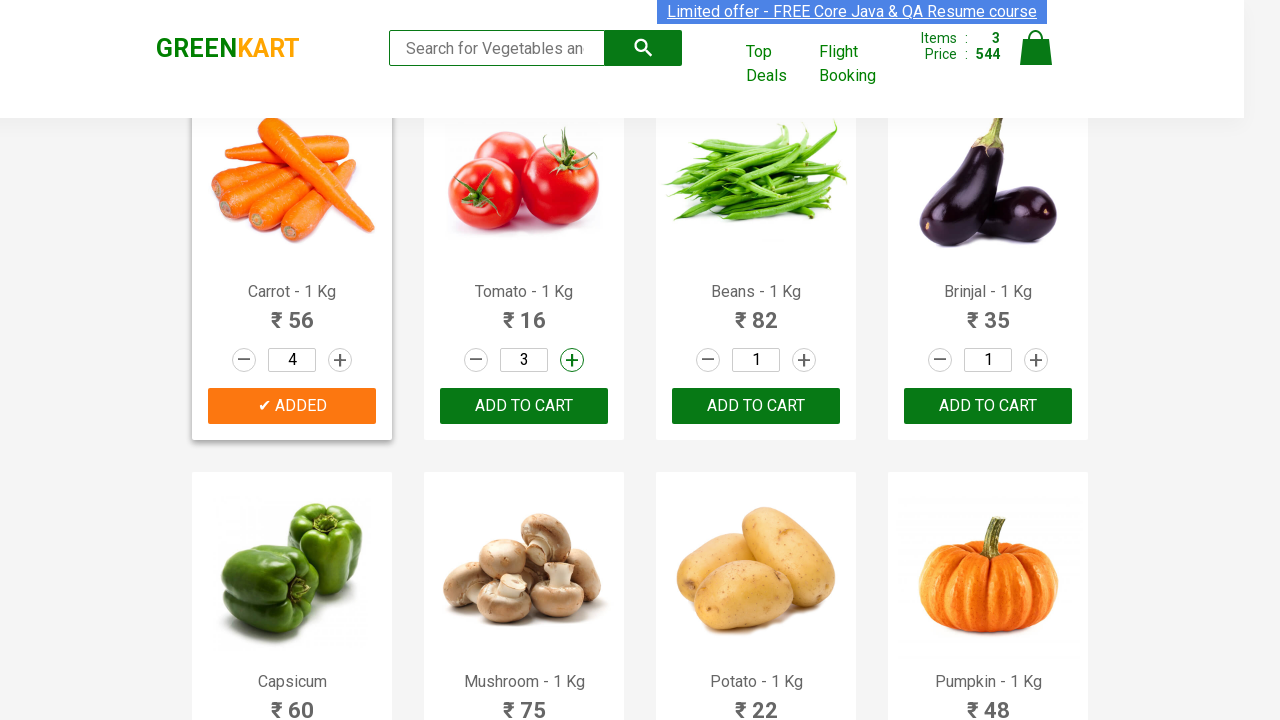

Incremented Tomato quantity (increment 3/3) at (572, 360) on a.increment >> nth=5
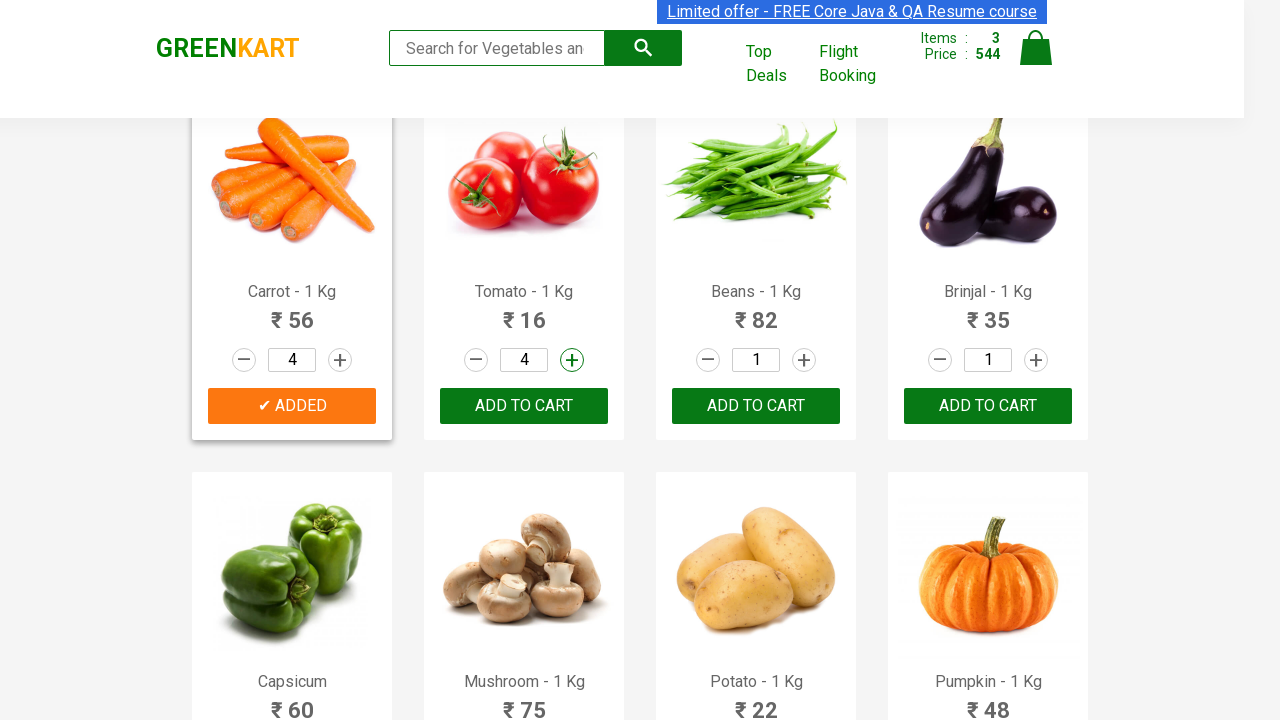

Added Tomato (quantity 4) to cart at (524, 406) on xpath=//div[@class='product-action']/button >> nth=5
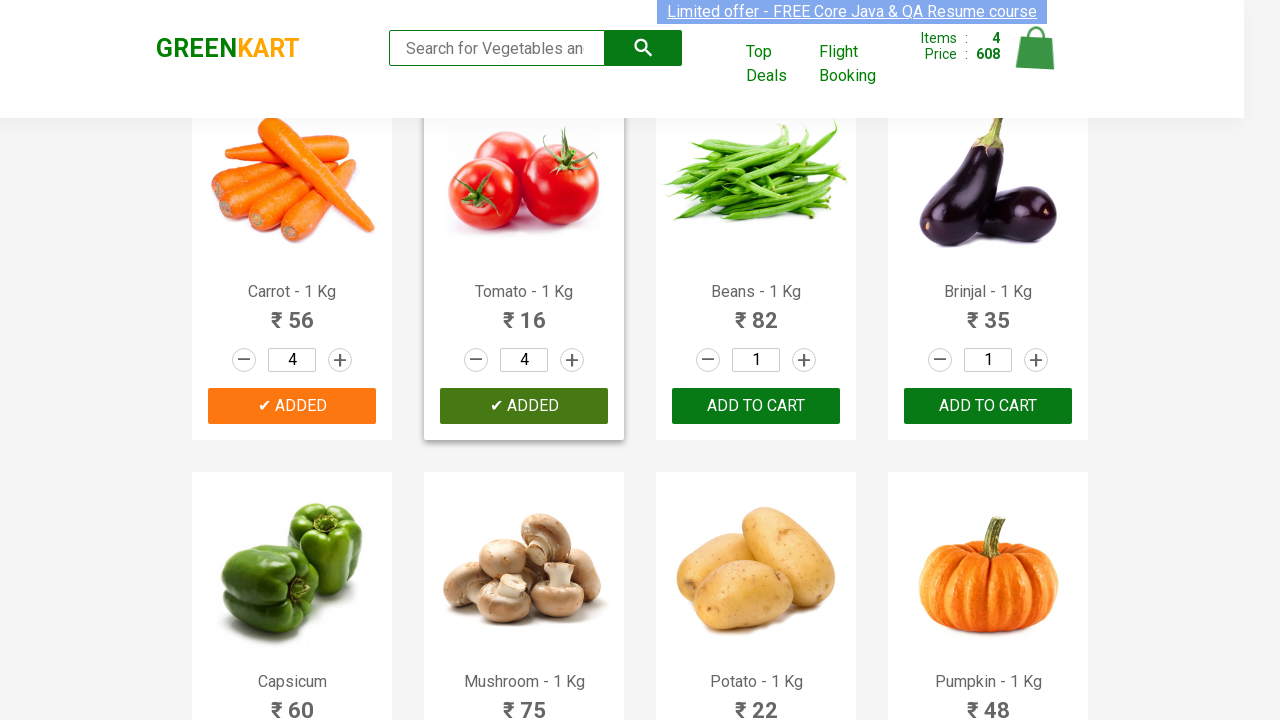

Retrieved product names for second batch (Beans, Brinjal)
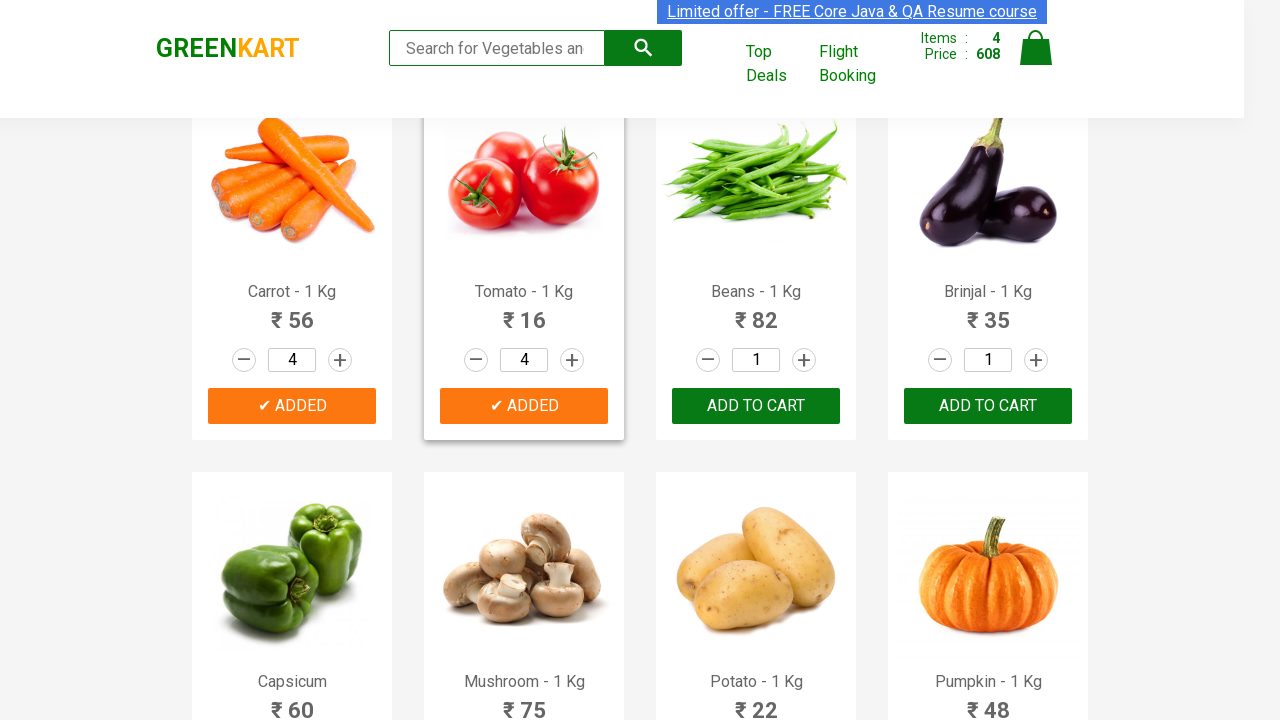

Incremented Beans quantity (increment 1/3) at (804, 360) on a.increment >> nth=6
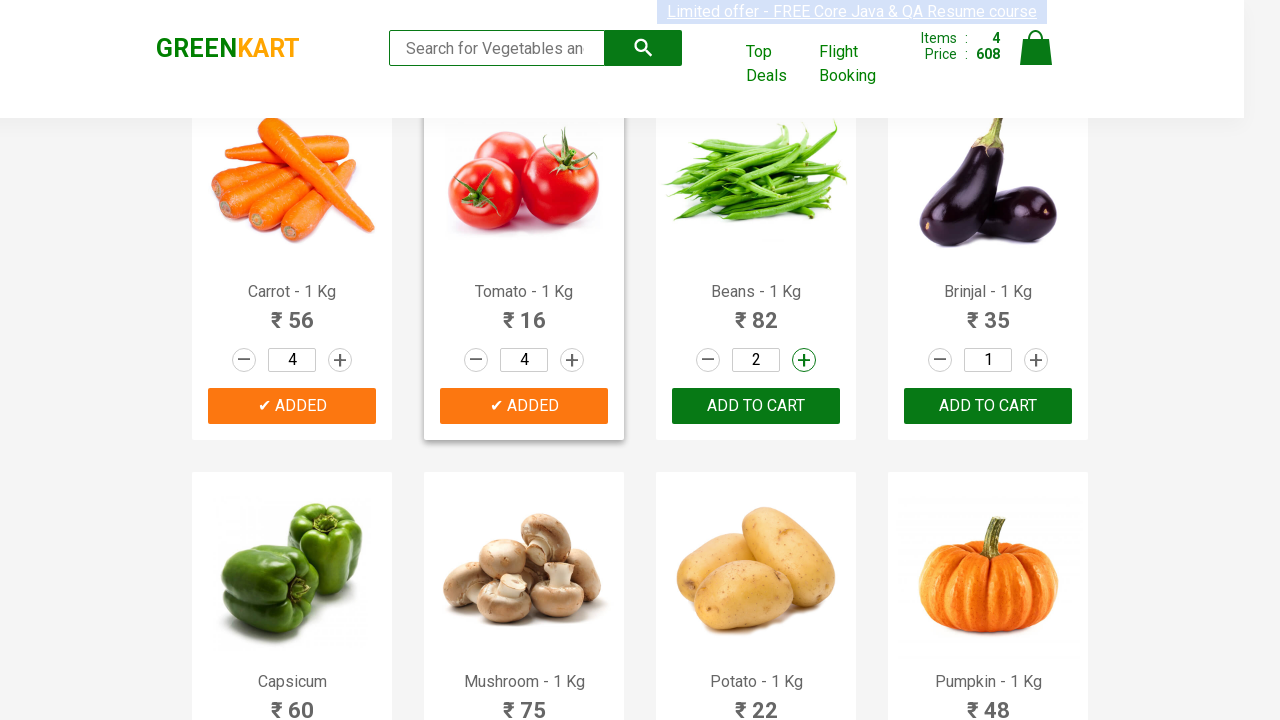

Incremented Beans quantity (increment 2/3) at (804, 360) on a.increment >> nth=6
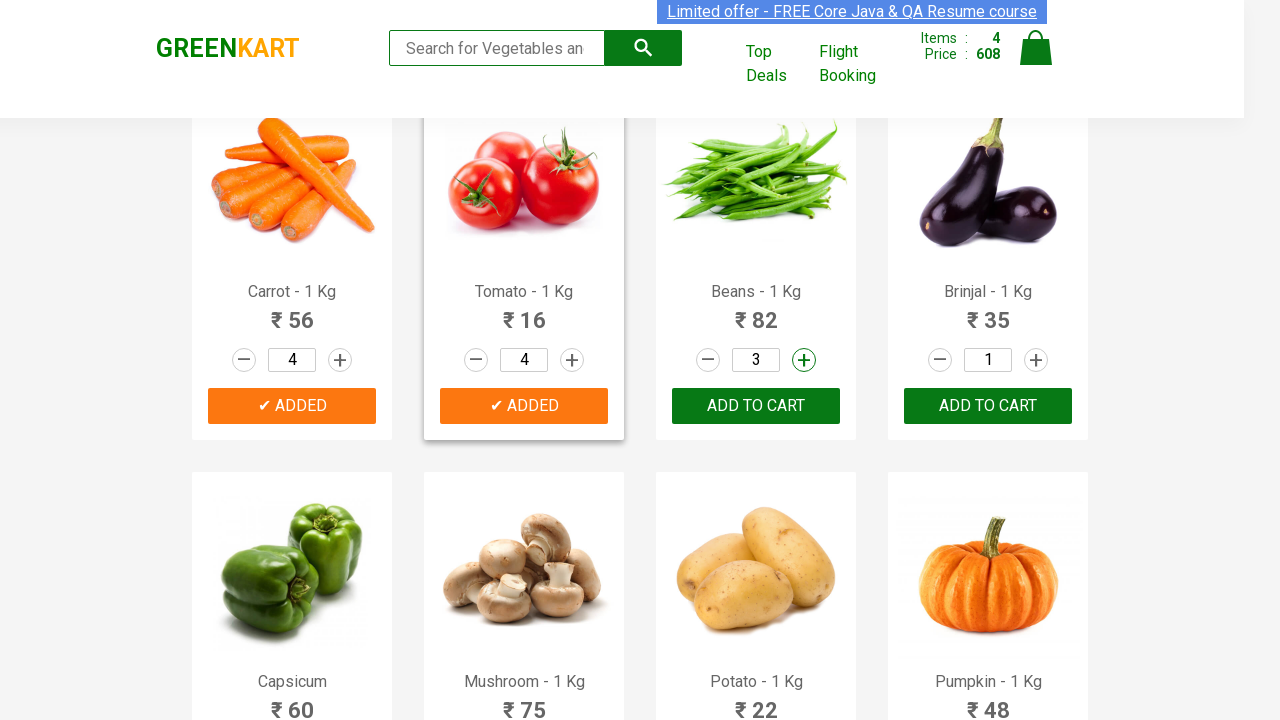

Incremented Beans quantity (increment 3/3) at (804, 360) on a.increment >> nth=6
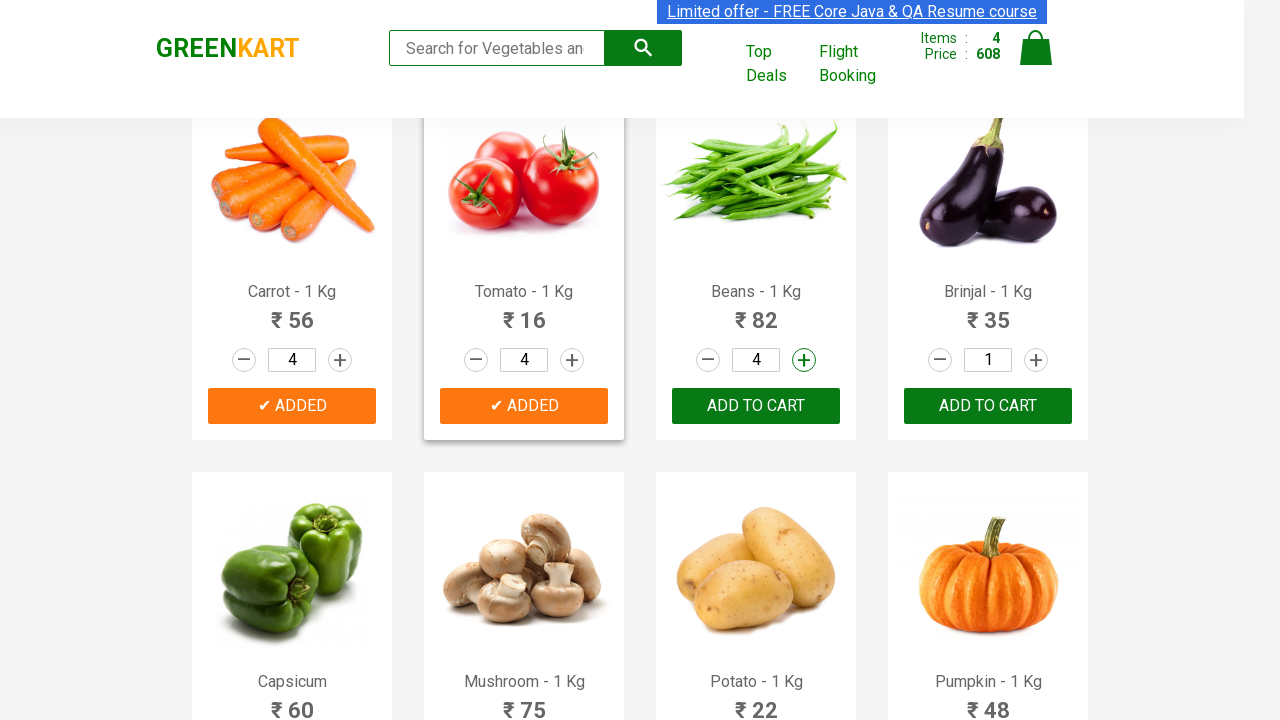

Added Beans (quantity 4) to cart at (756, 406) on xpath=//div[@class='product-action']/button >> nth=6
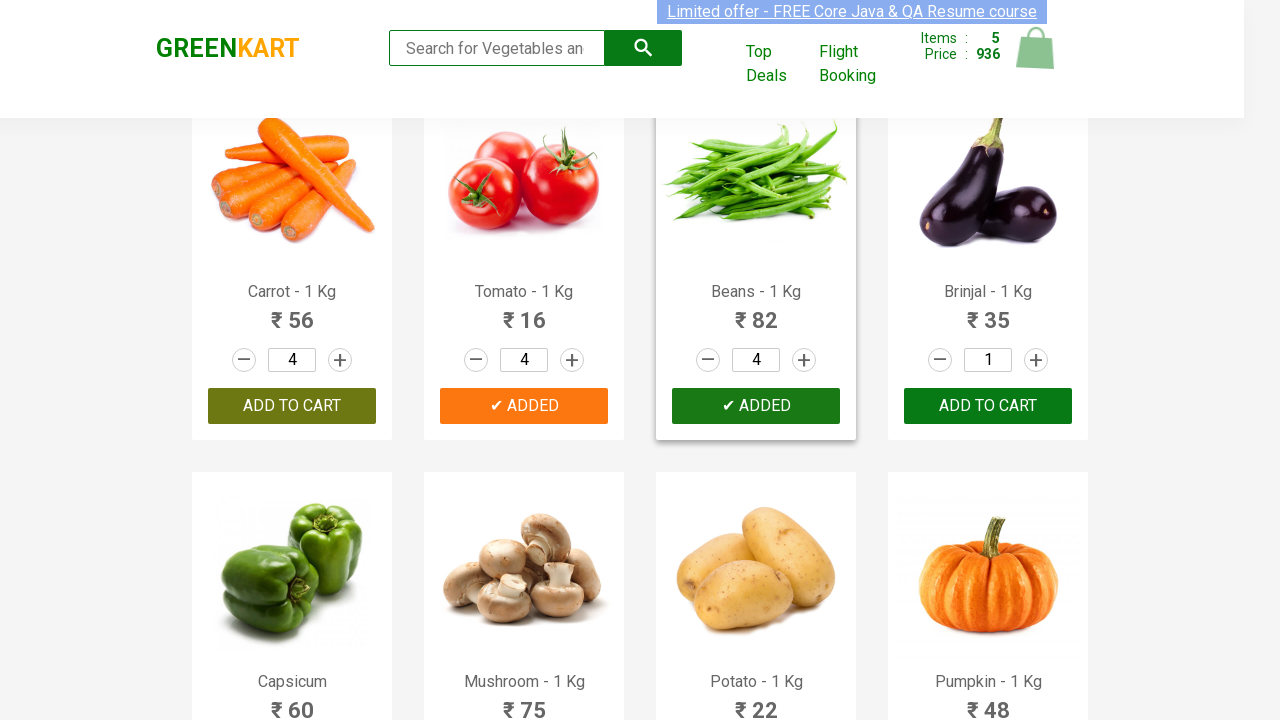

Incremented Brinjal quantity (increment 1/3) at (1036, 360) on a.increment >> nth=7
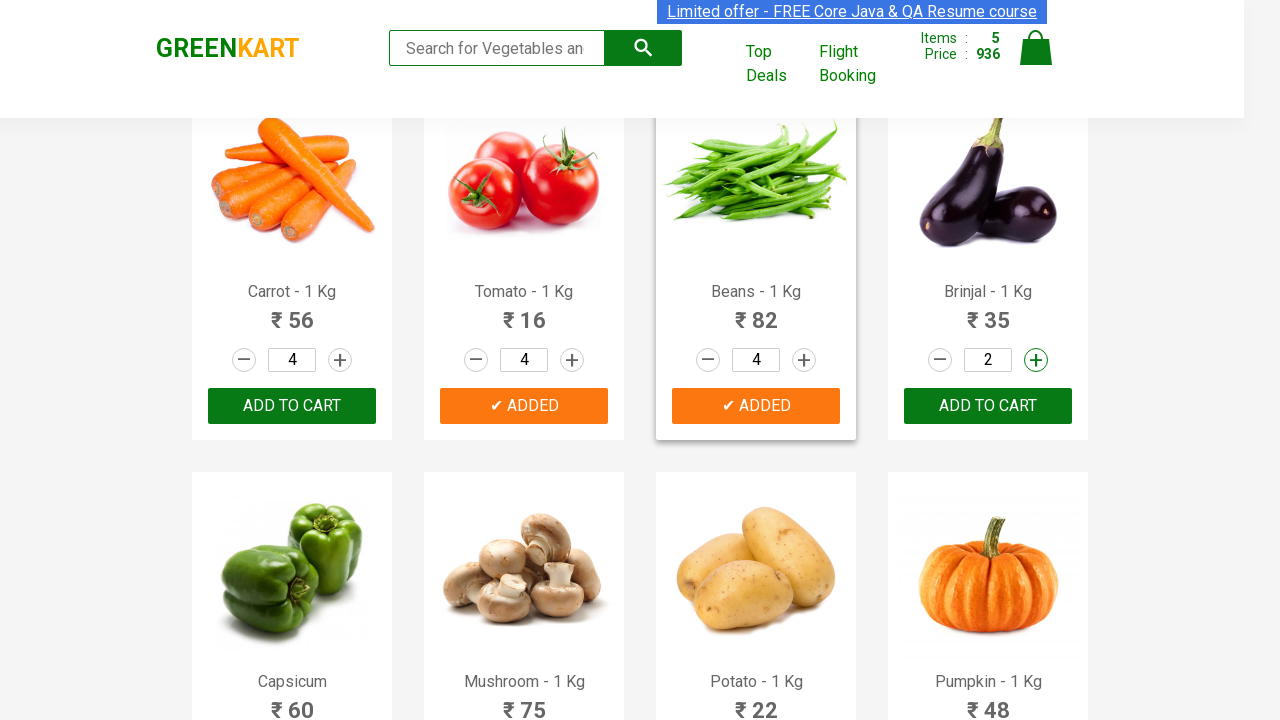

Incremented Brinjal quantity (increment 2/3) at (1036, 360) on a.increment >> nth=7
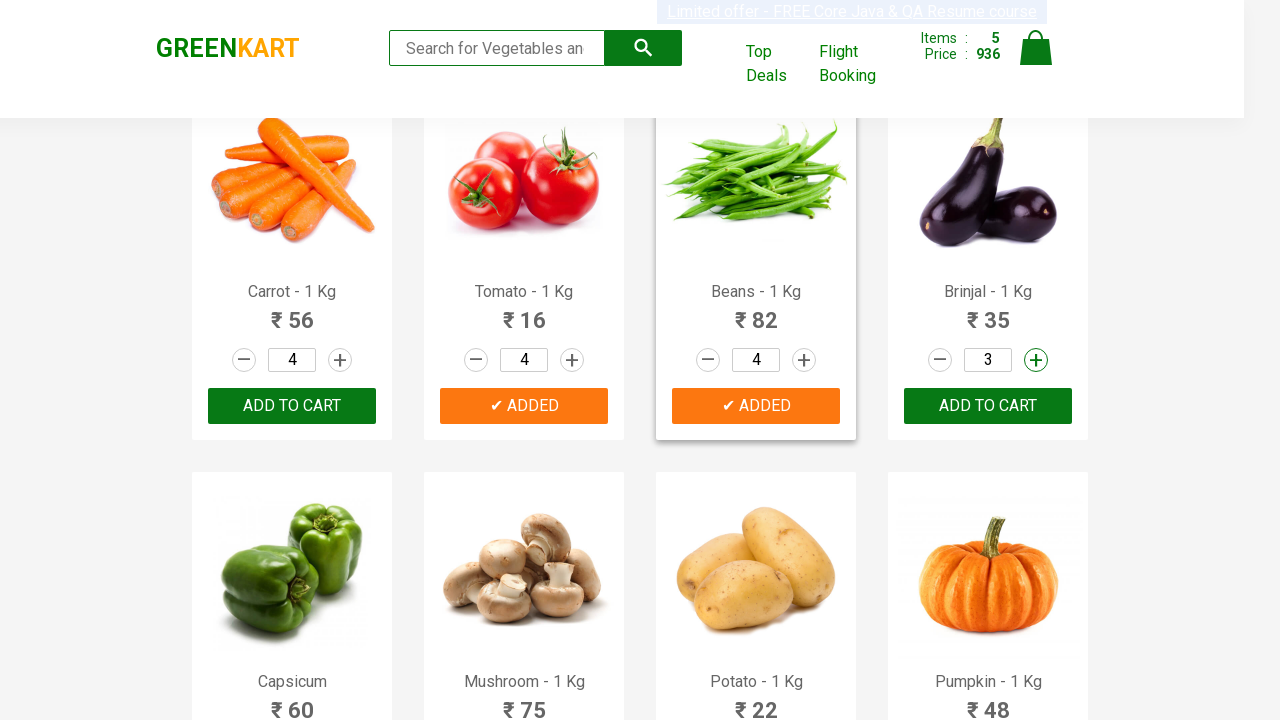

Incremented Brinjal quantity (increment 3/3) at (1036, 360) on a.increment >> nth=7
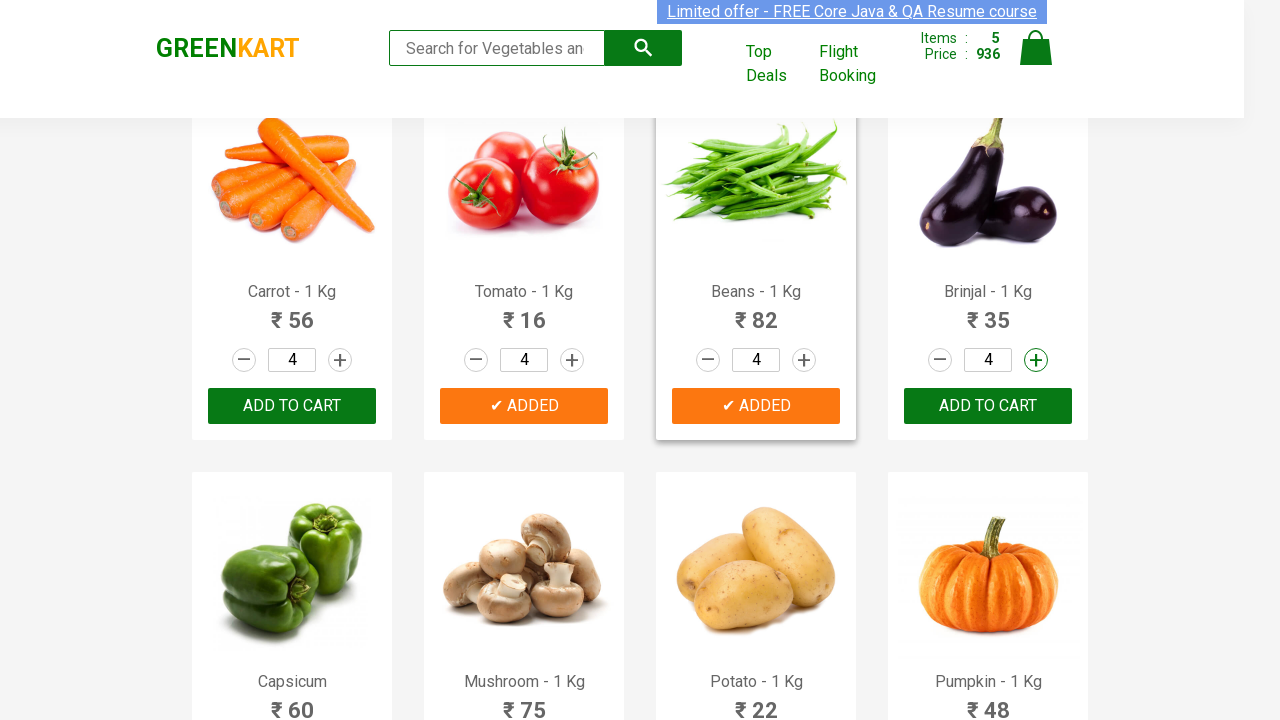

Added Brinjal (quantity 4) to cart at (988, 406) on xpath=//div[@class='product-action']/button >> nth=7
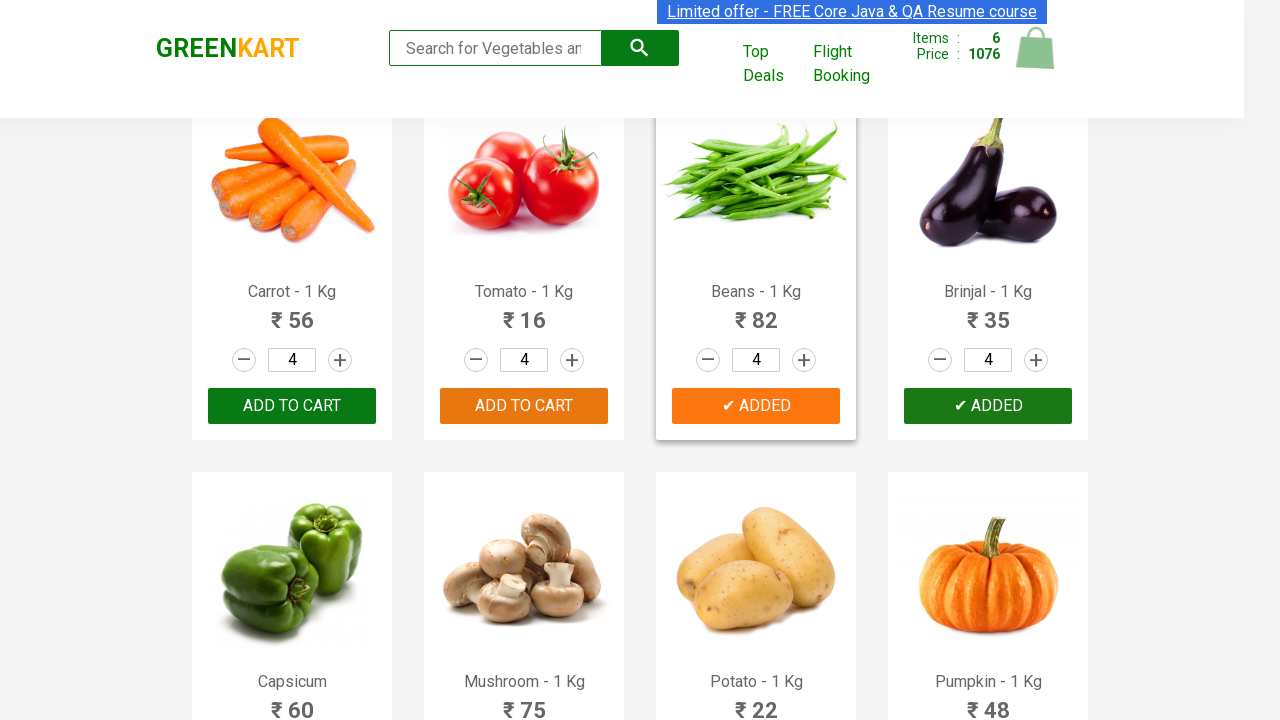

Clicked on cart icon to open shopping cart at (1036, 48) on img[alt='Cart']
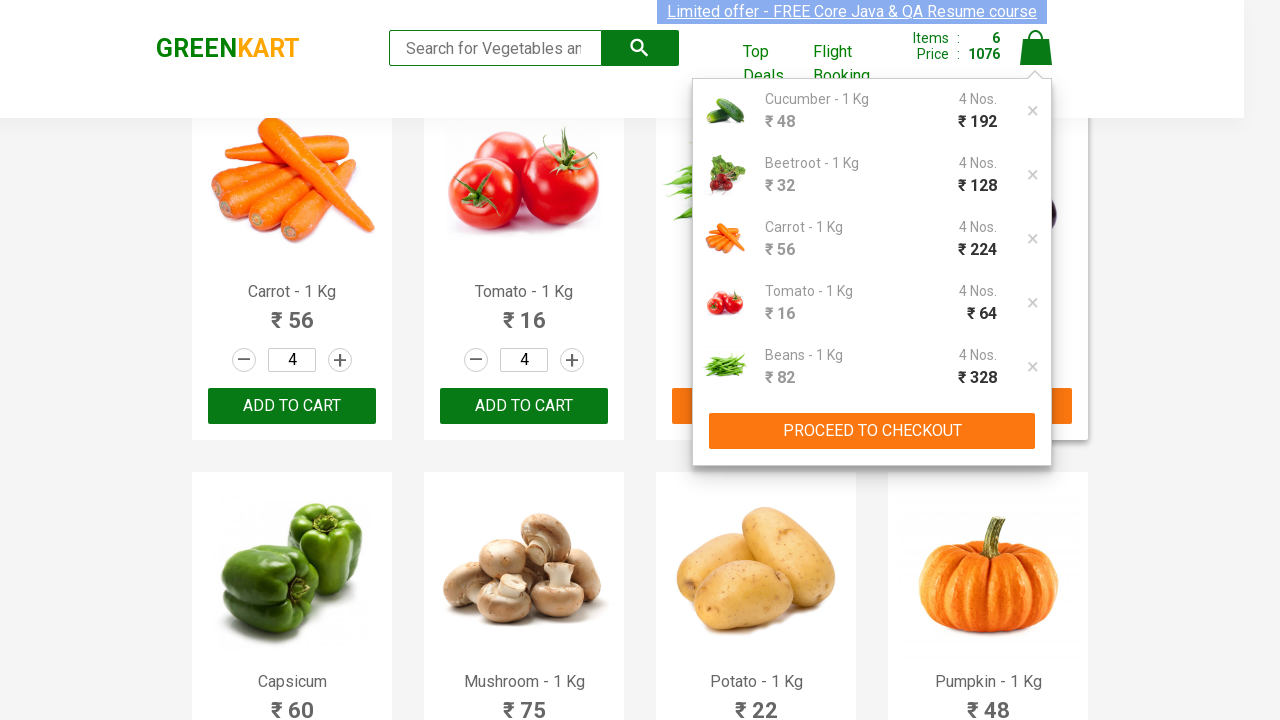

Clicked PROCEED TO CHECKOUT button at (872, 431) on xpath=//button[text()='PROCEED TO CHECKOUT']
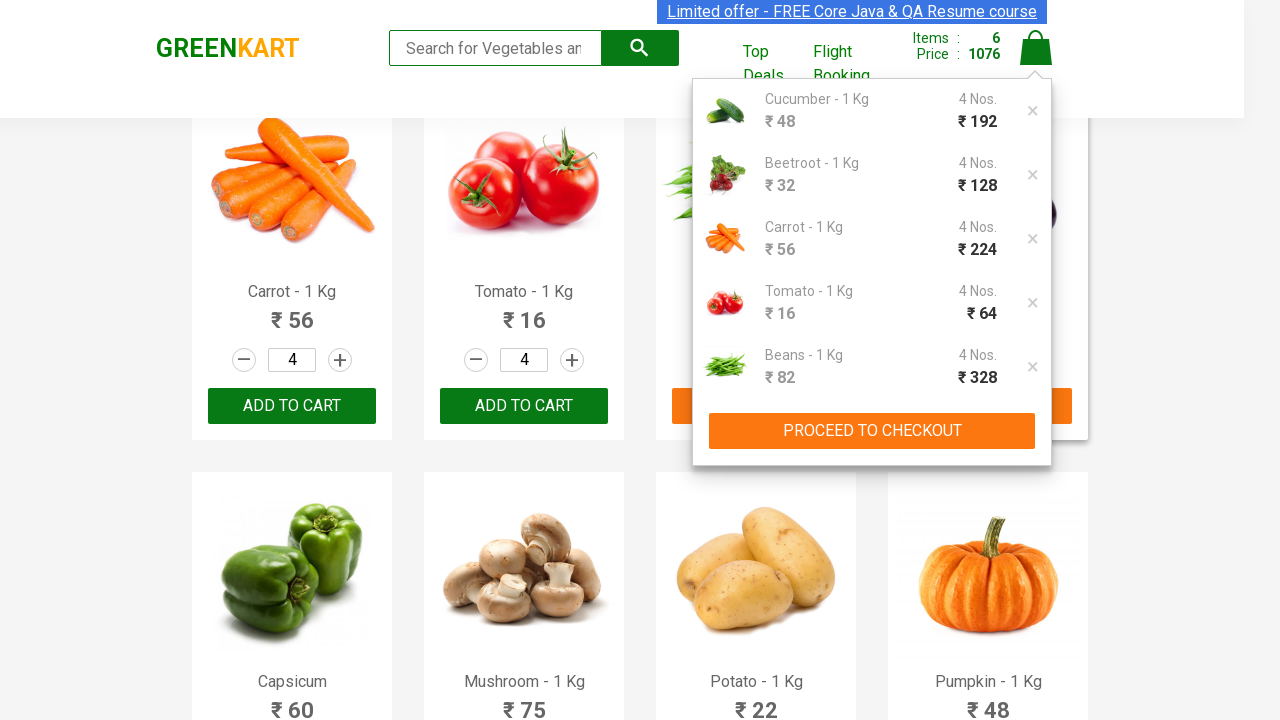

Entered promo code 'rahulshettyacademy' on .promoCode
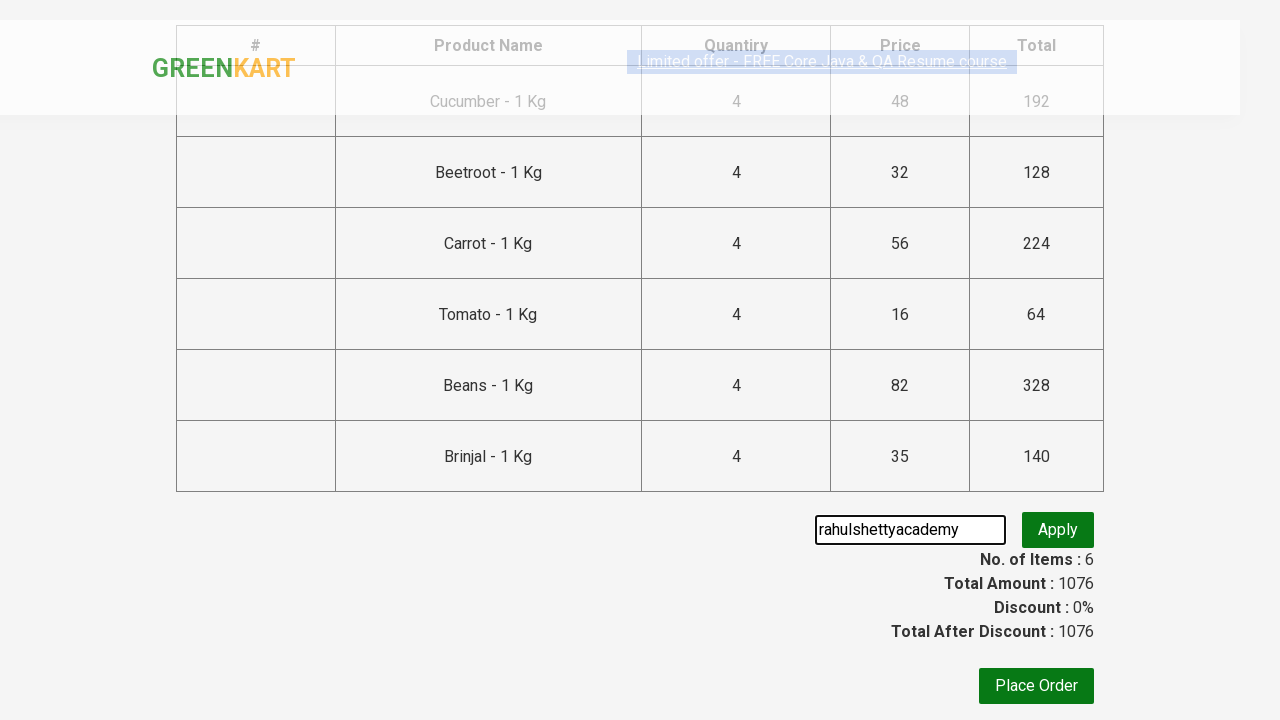

Clicked Apply button to apply promo code at (1058, 530) on .promoBtn
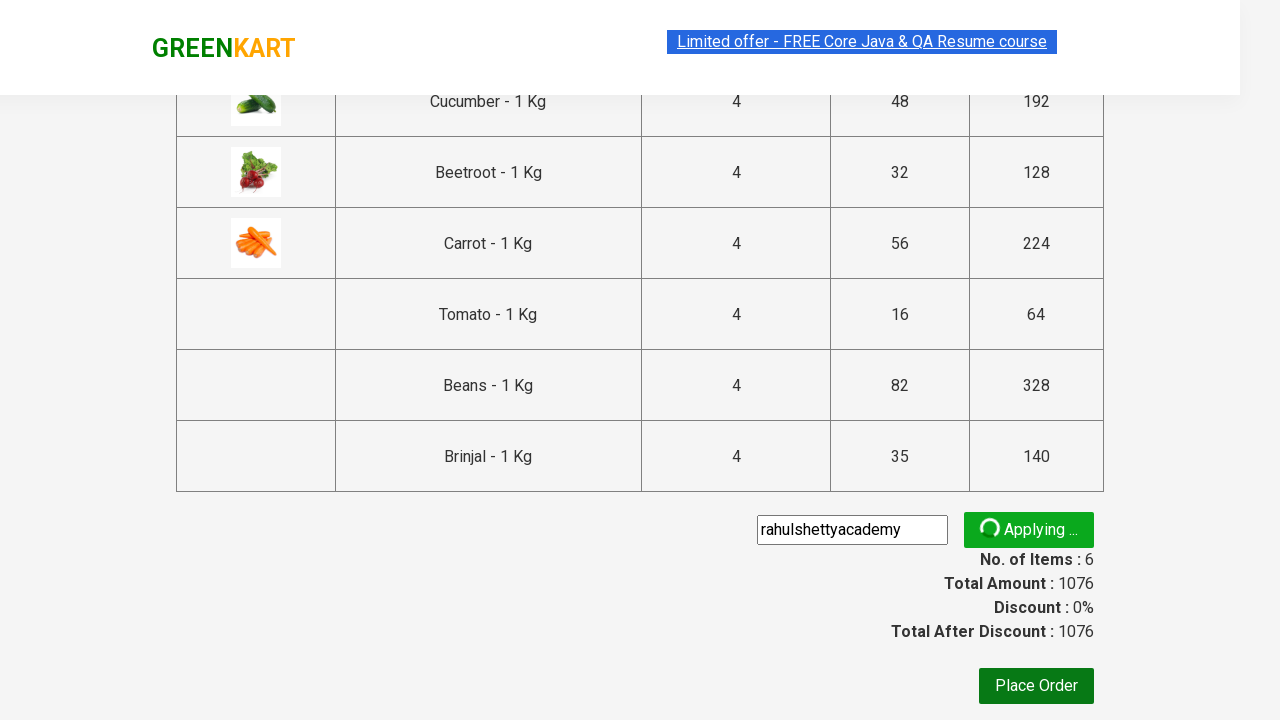

Promo code confirmation message appeared
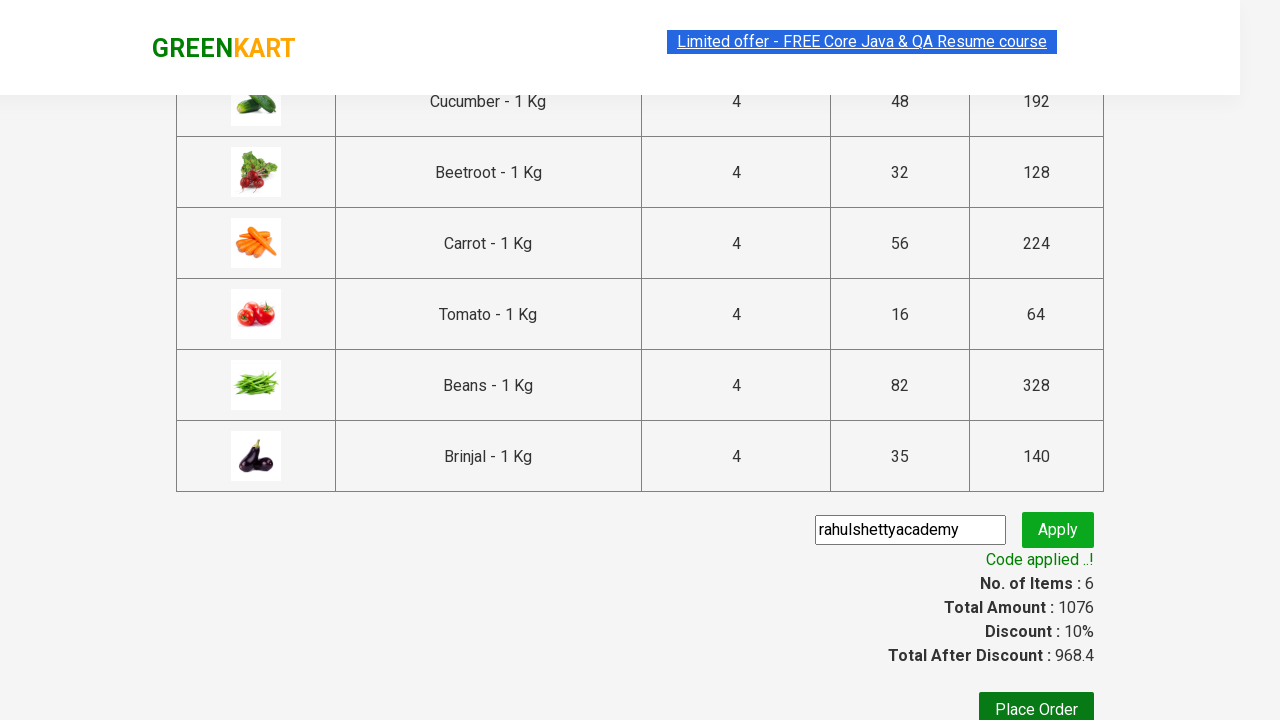

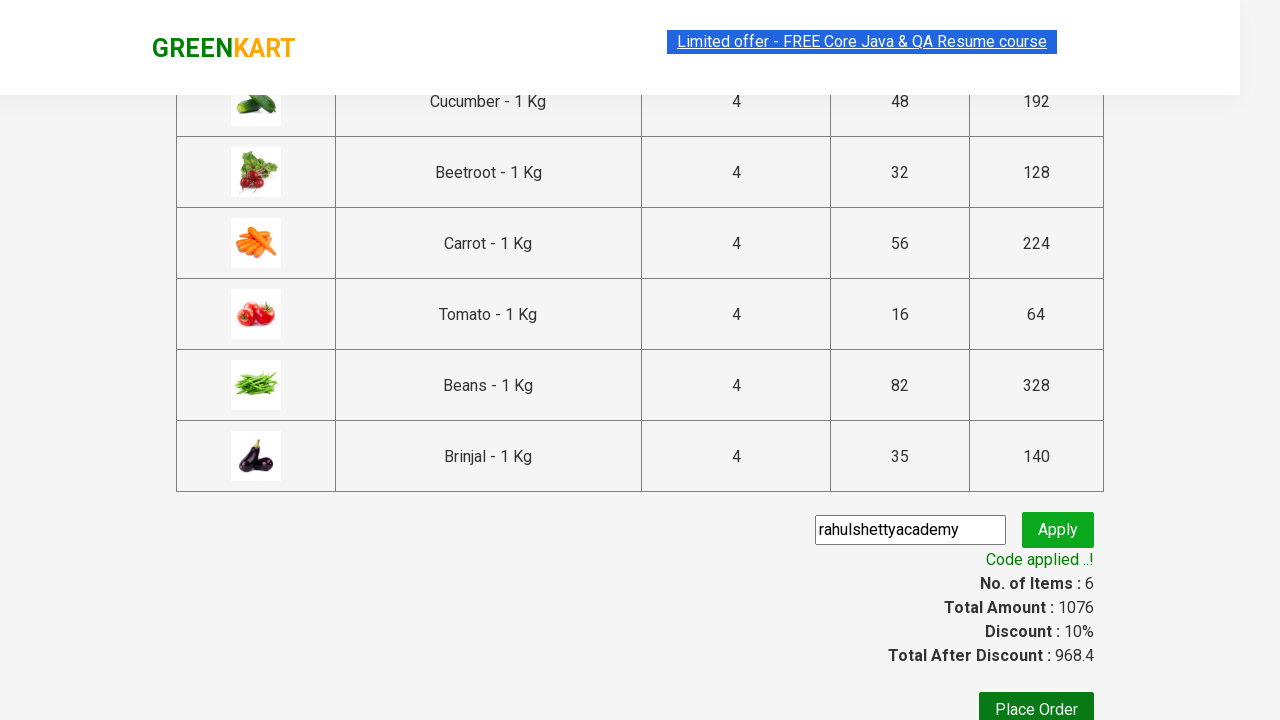